Tests displaying growl-style notification messages on a webpage by injecting jQuery and jQuery Growl library via JavaScript, then triggering various notification types (default, error, notice, warning).

Starting URL: https://the-internet.herokuapp.com/

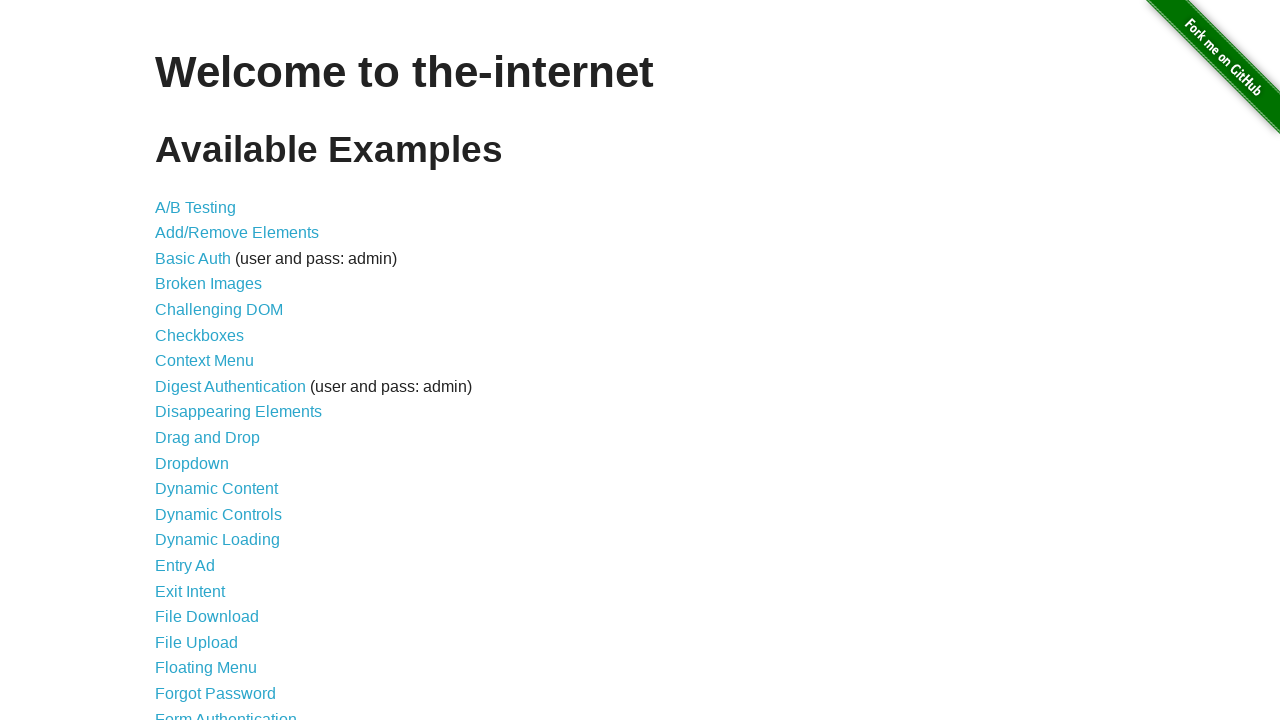

Injected jQuery library into the page
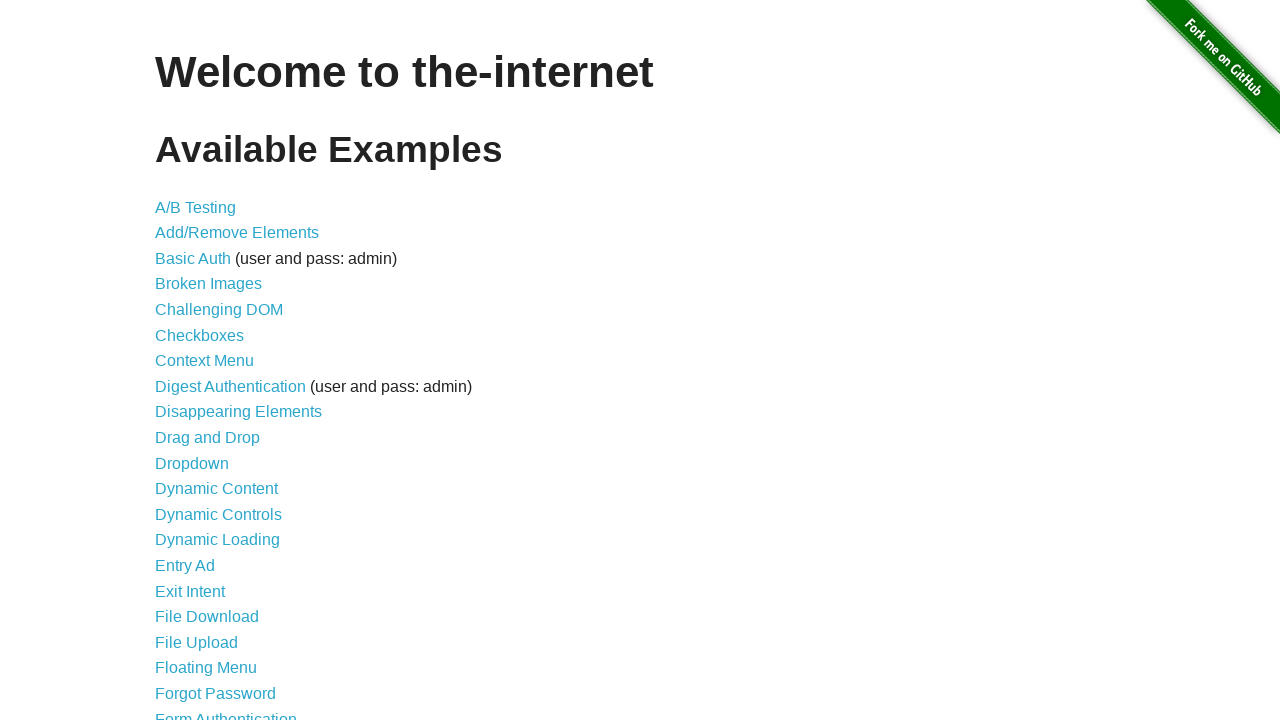

jQuery library loaded successfully
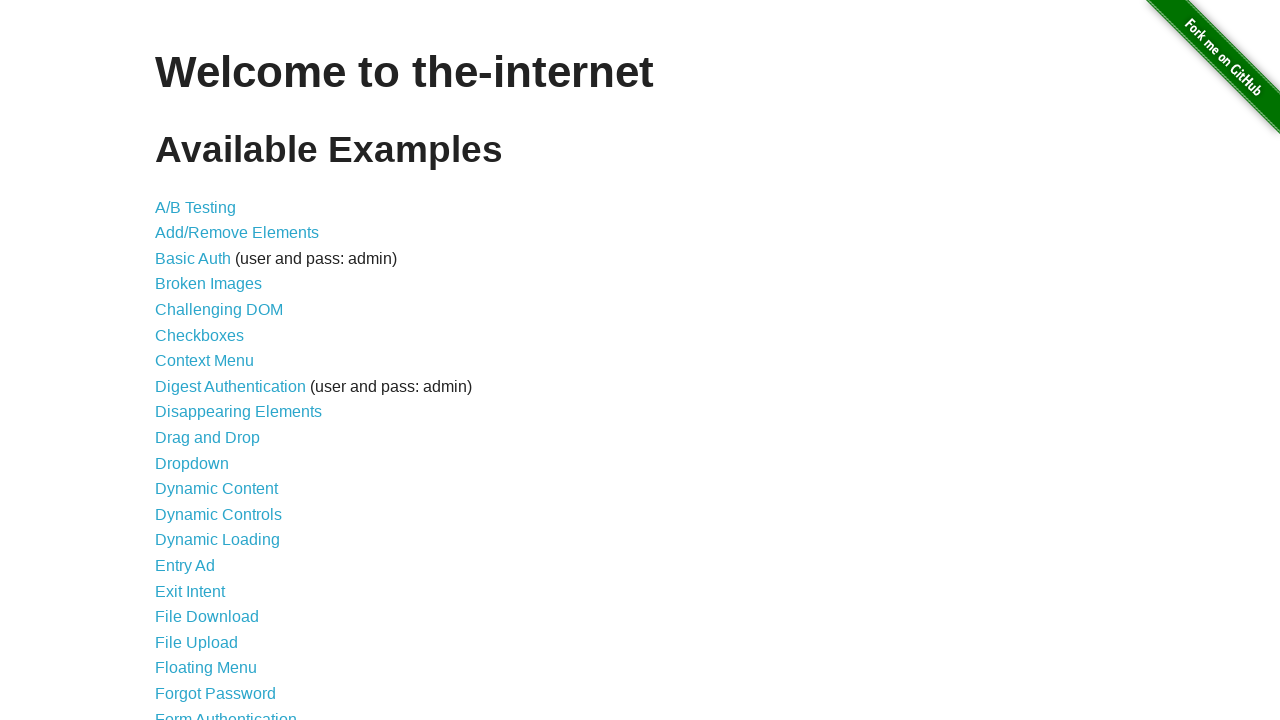

jQuery Growl library script loaded
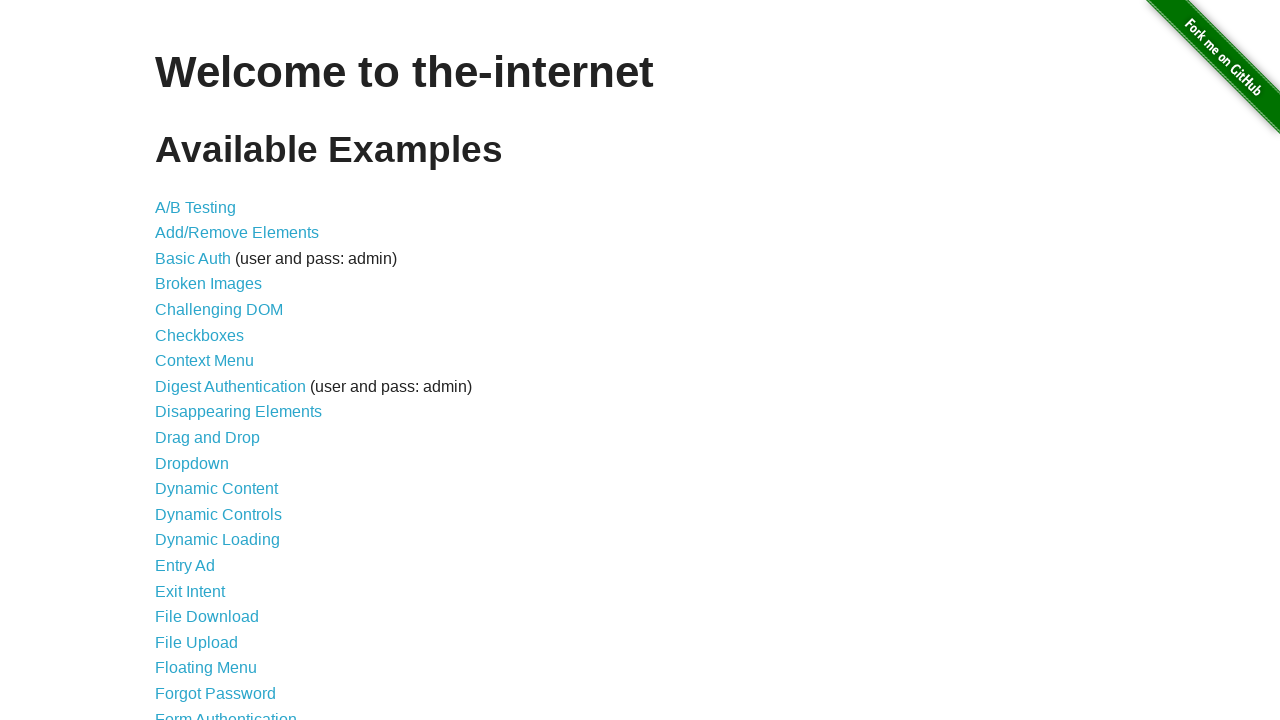

jQuery Growl CSS stylesheet added to page
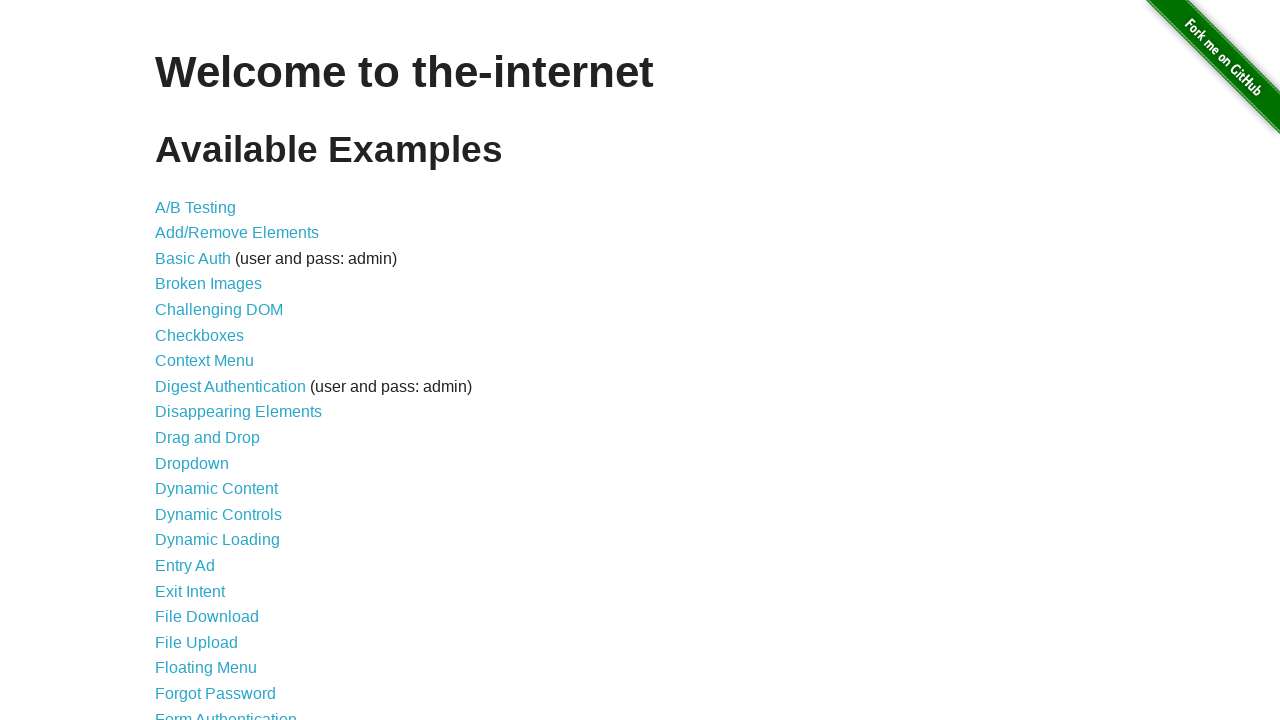

jQuery Growl function is available and ready
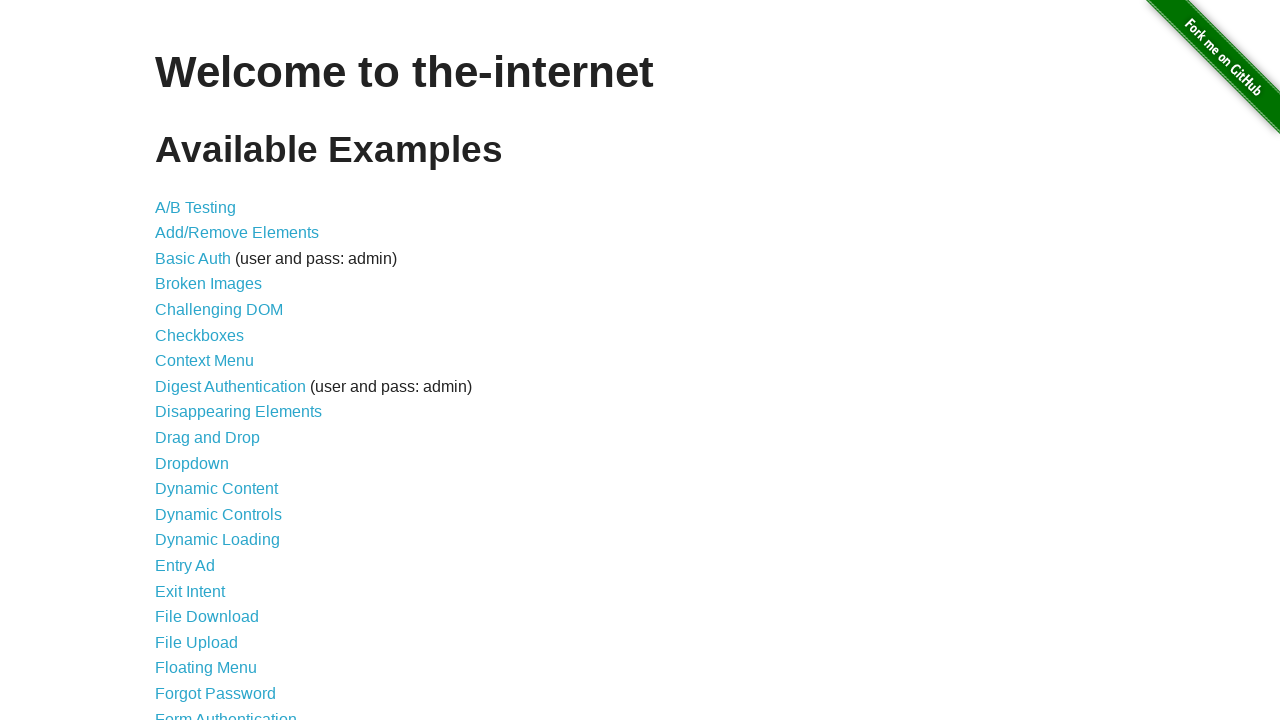

Displayed default growl notification with title 'GET' and message '/'
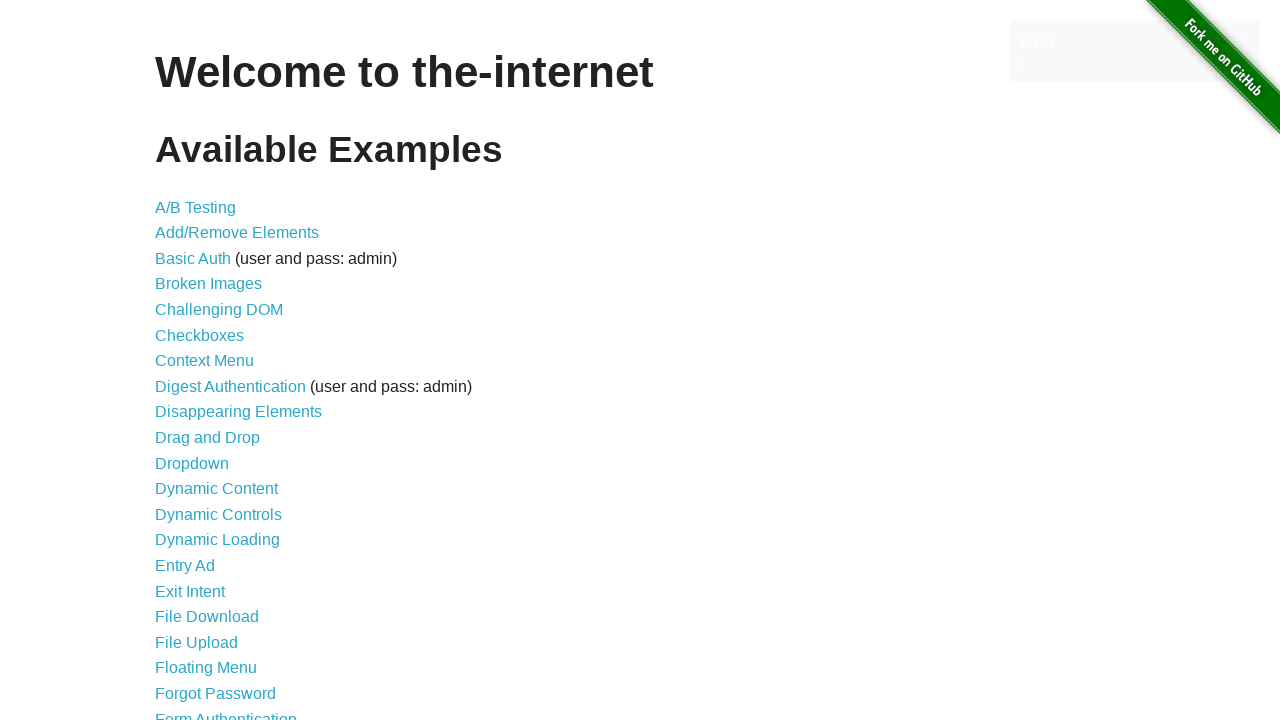

Displayed error growl notification
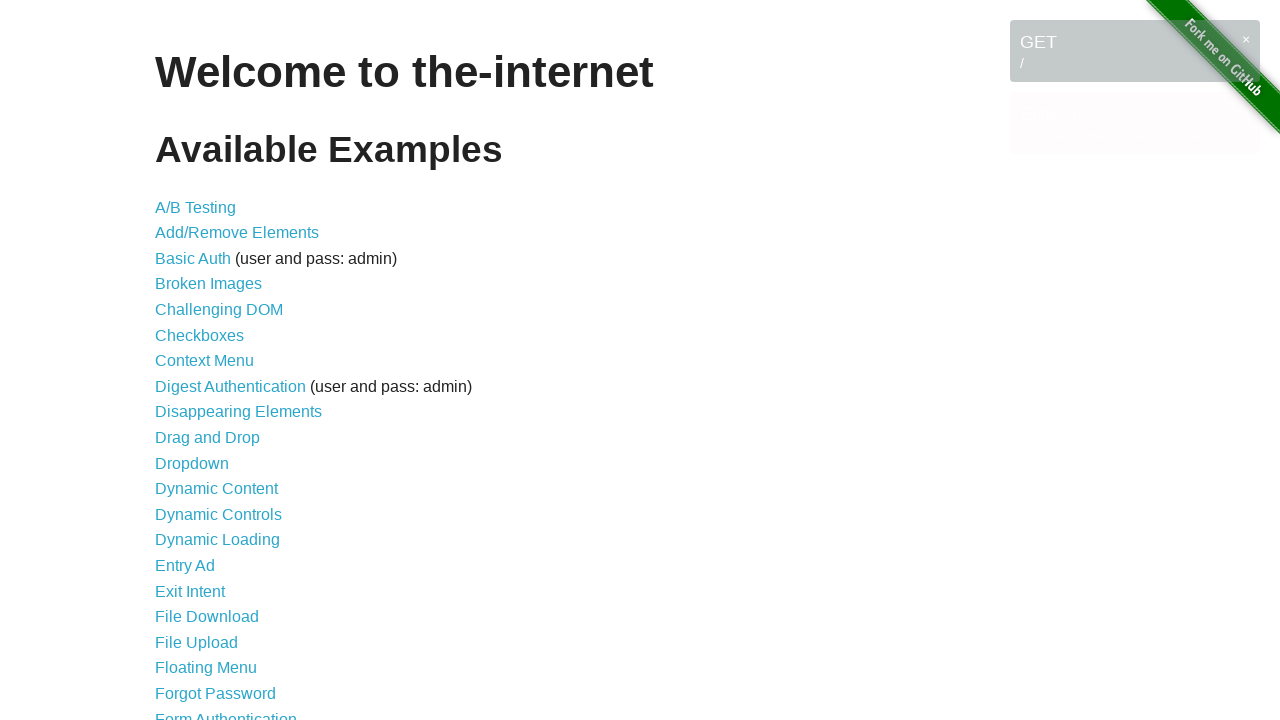

Displayed notice growl notification
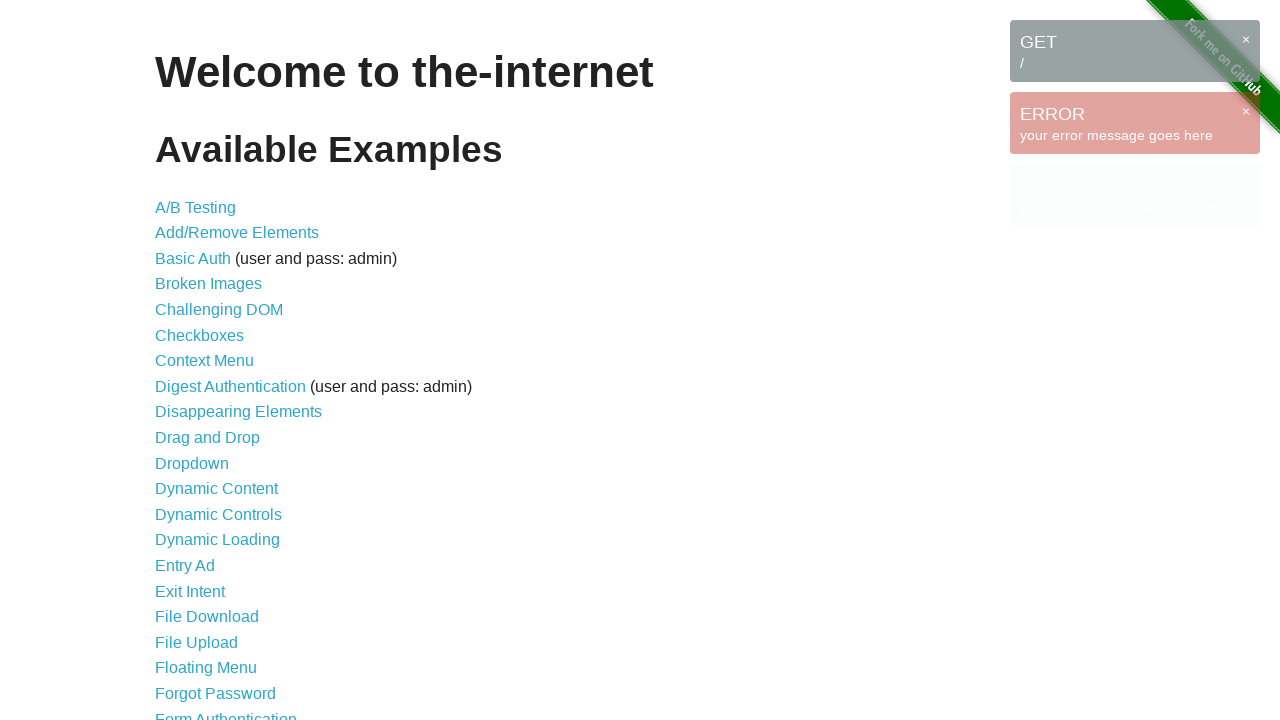

Displayed warning growl notification
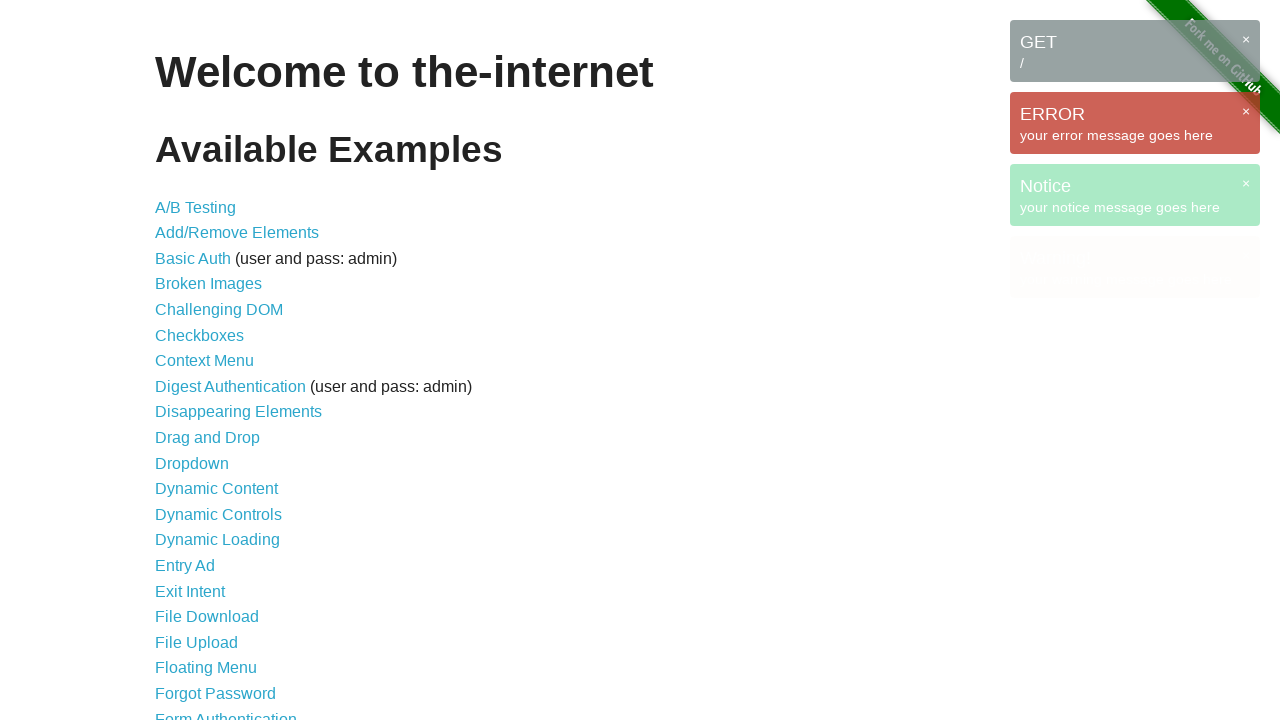

All growl notification messages are visible on the page
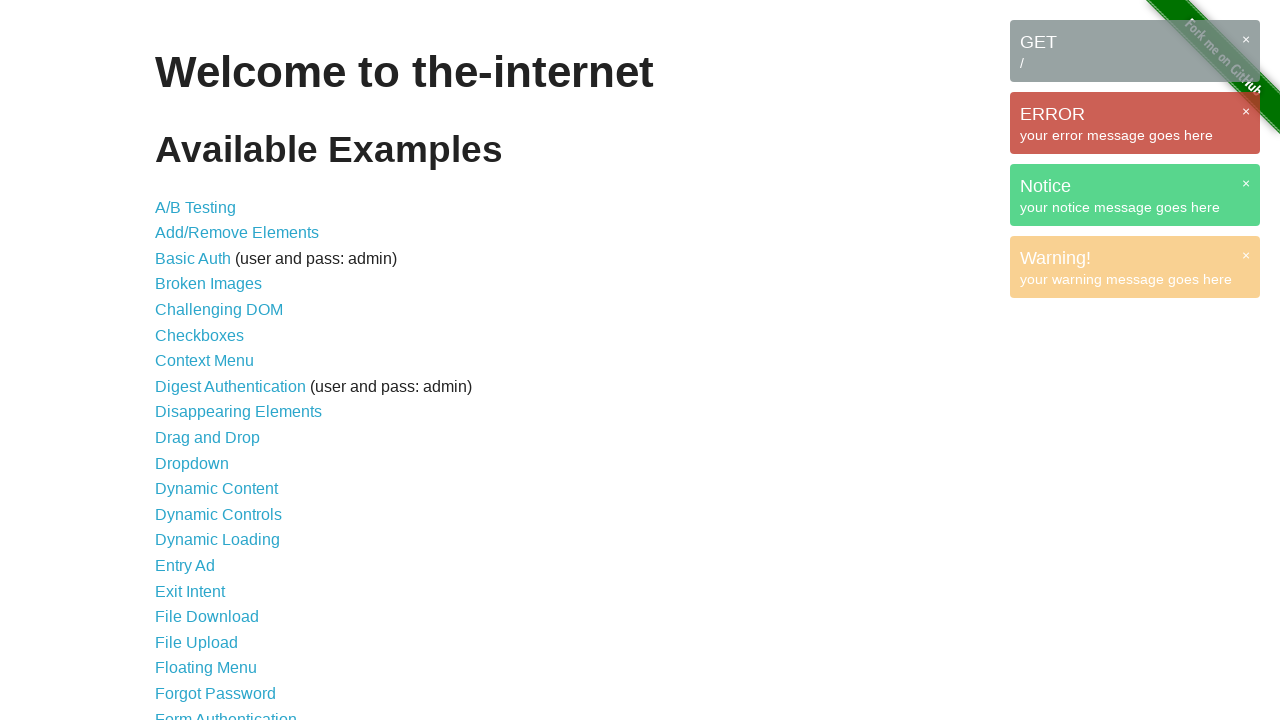

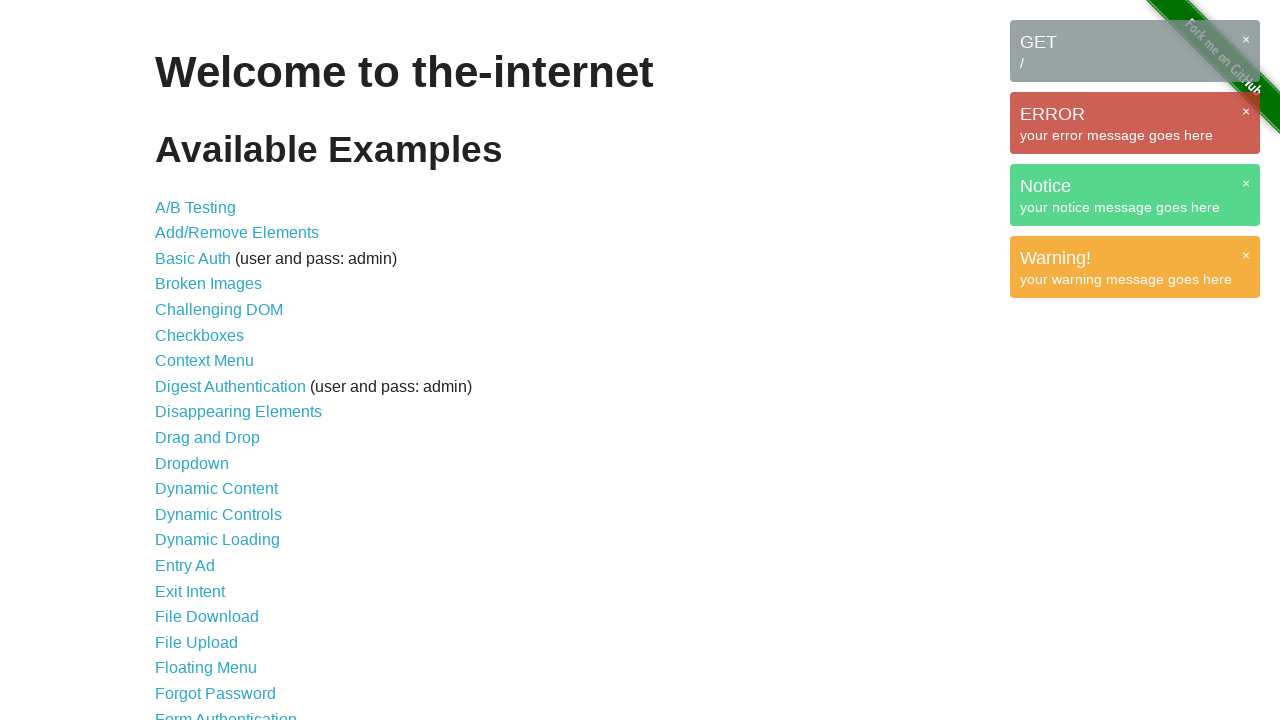